Tests explicit wait functionality by clicking a reveal button, waiting for visibility, and filling the revealed text field

Starting URL: https://selenium.dev/selenium/web/dynamic.html

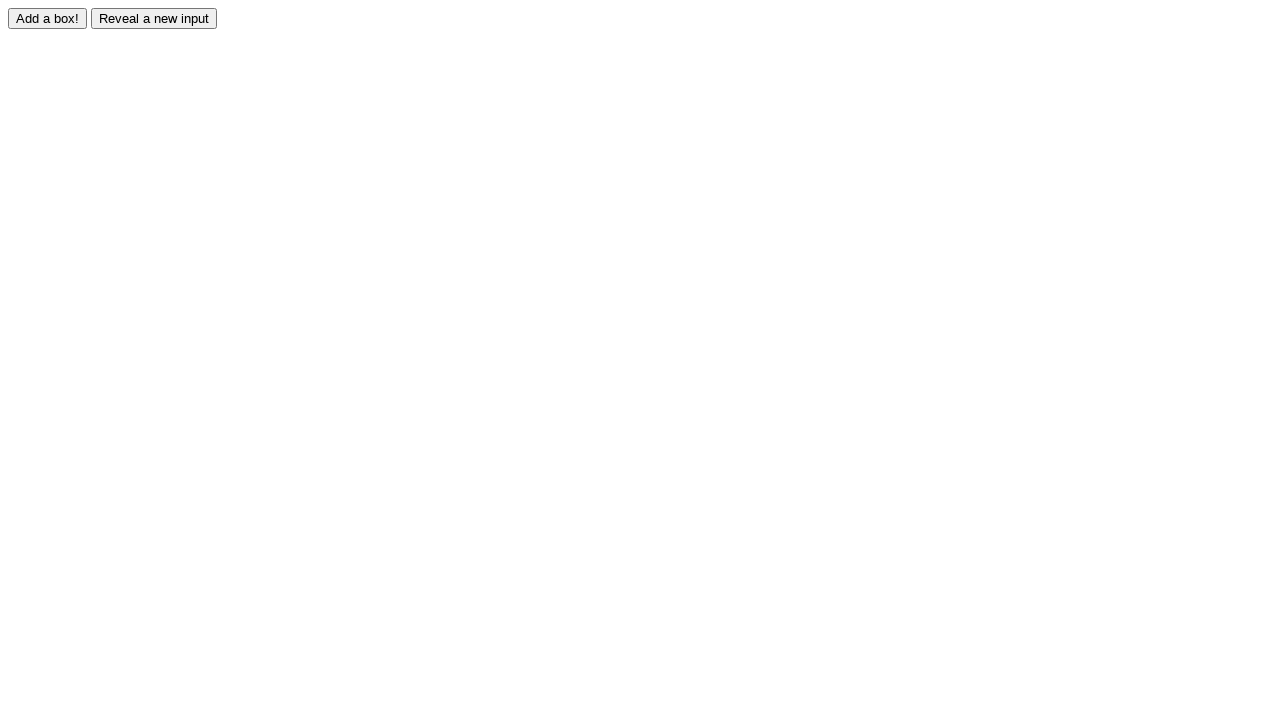

Clicked reveal button to show hidden element at (154, 18) on #reveal
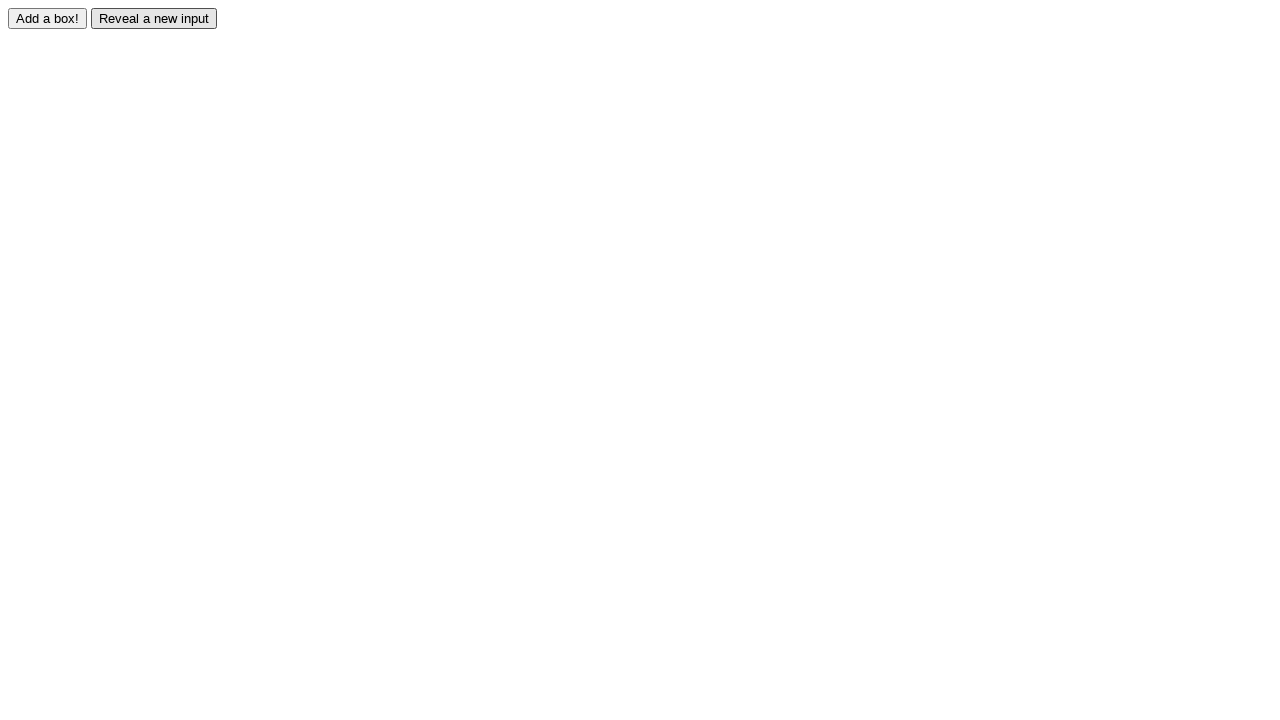

Waited for revealed text field to become visible
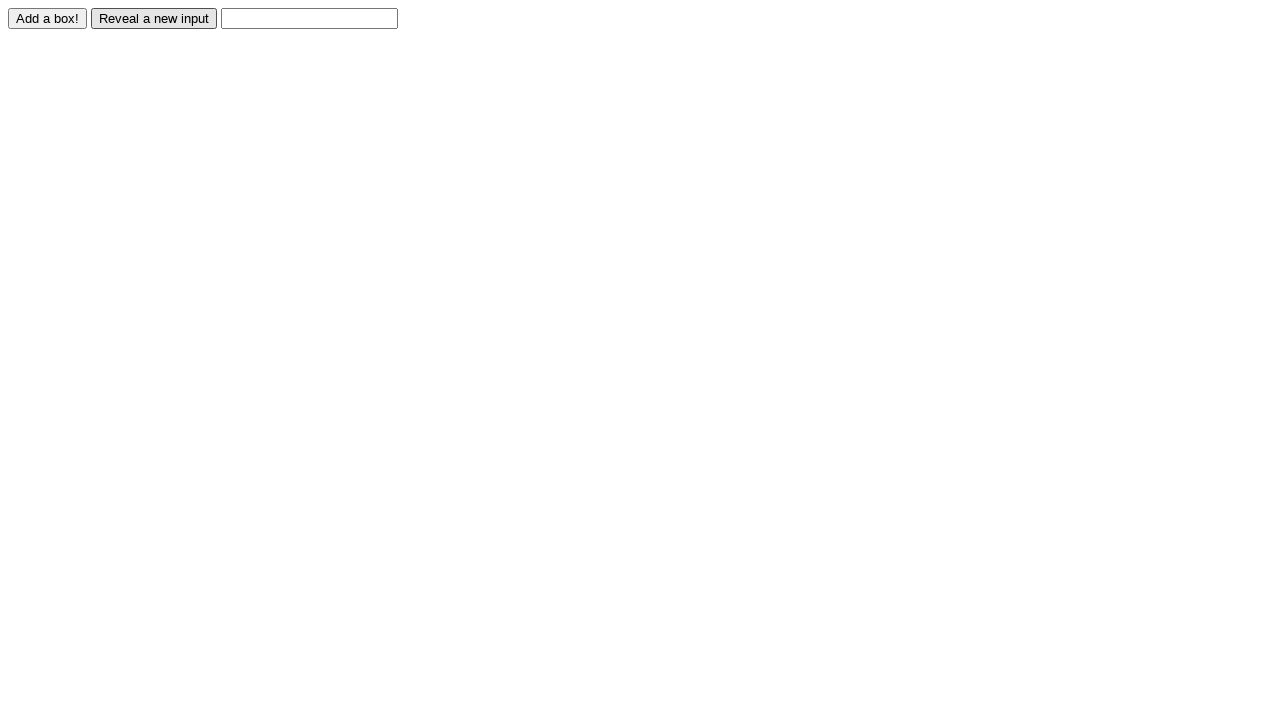

Filled revealed text field with 'I see you' on #revealed
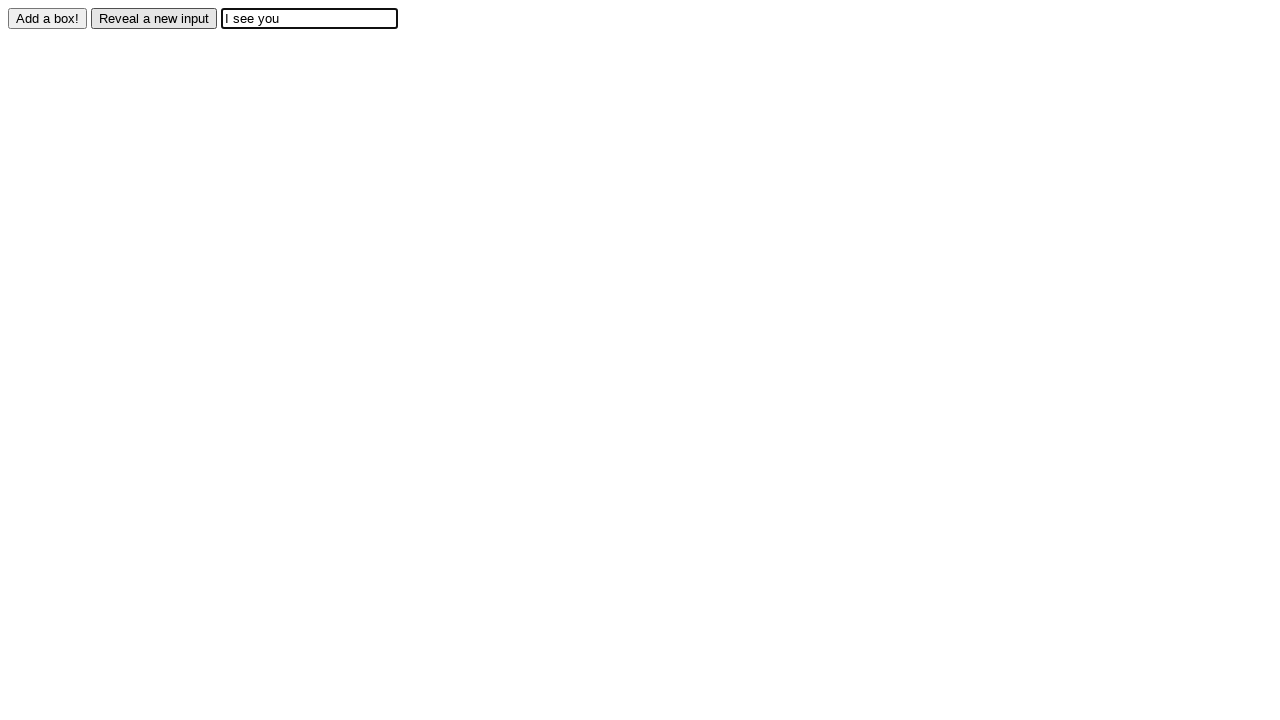

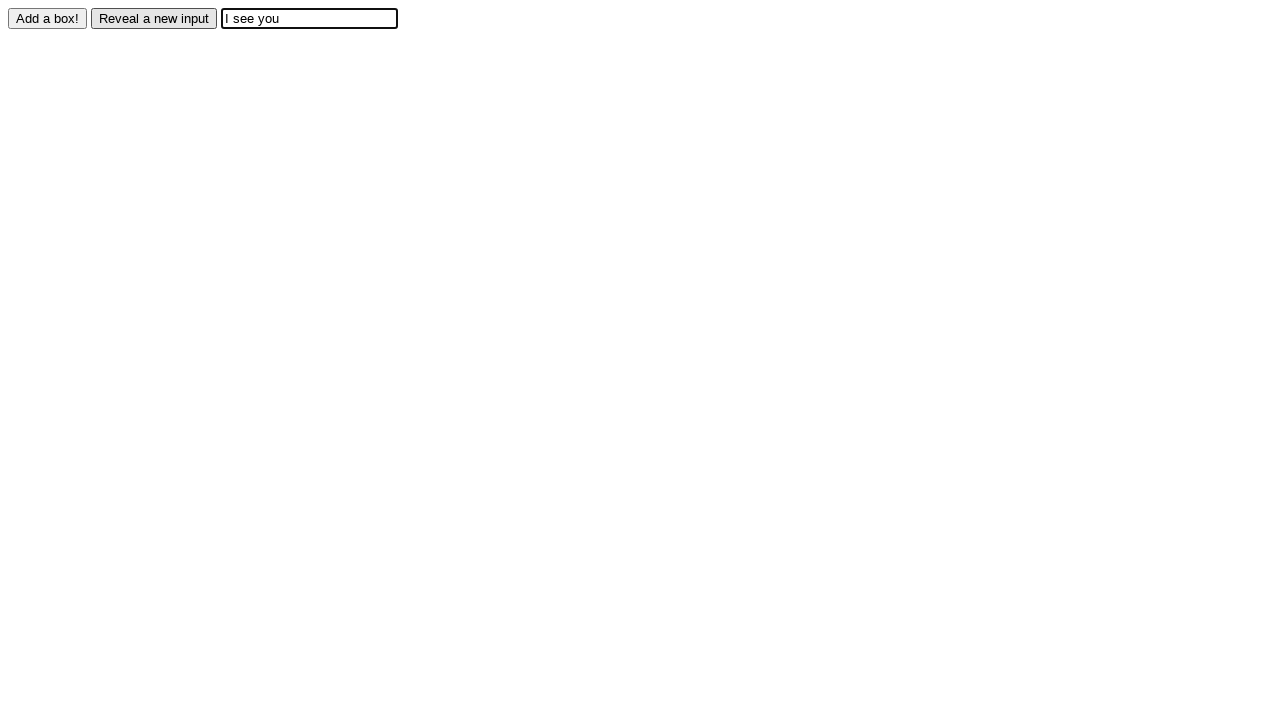